Tests successful login and adding a product to cart, verifying navigation to inventory page and product list

Starting URL: https://www.saucedemo.com/

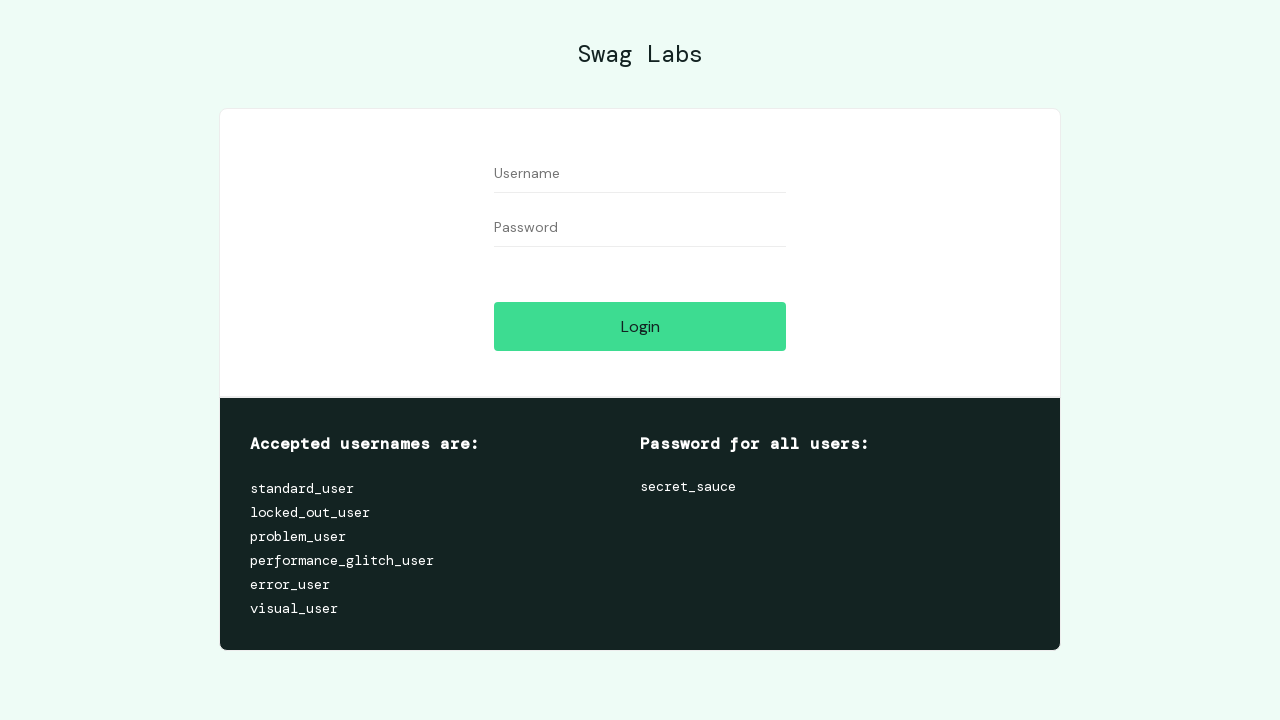

Filled username field with 'standard_user' on #user-name
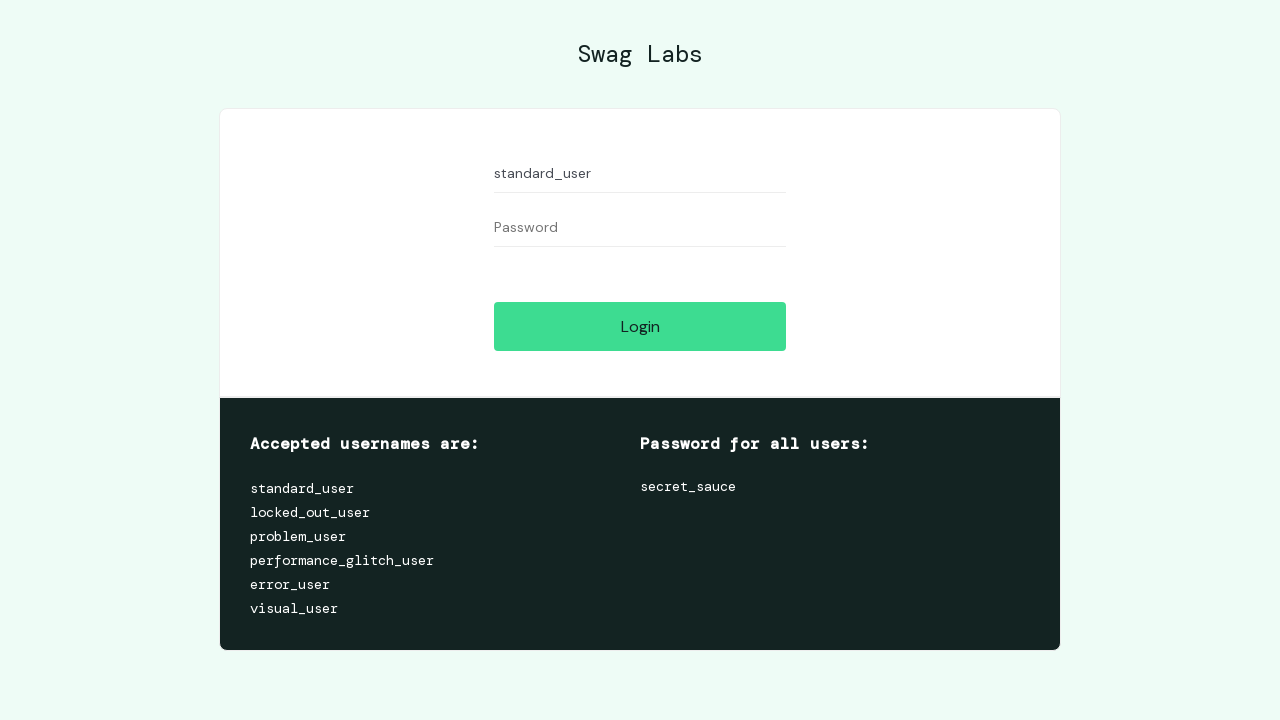

Filled password field with 'secret_sauce' on #password
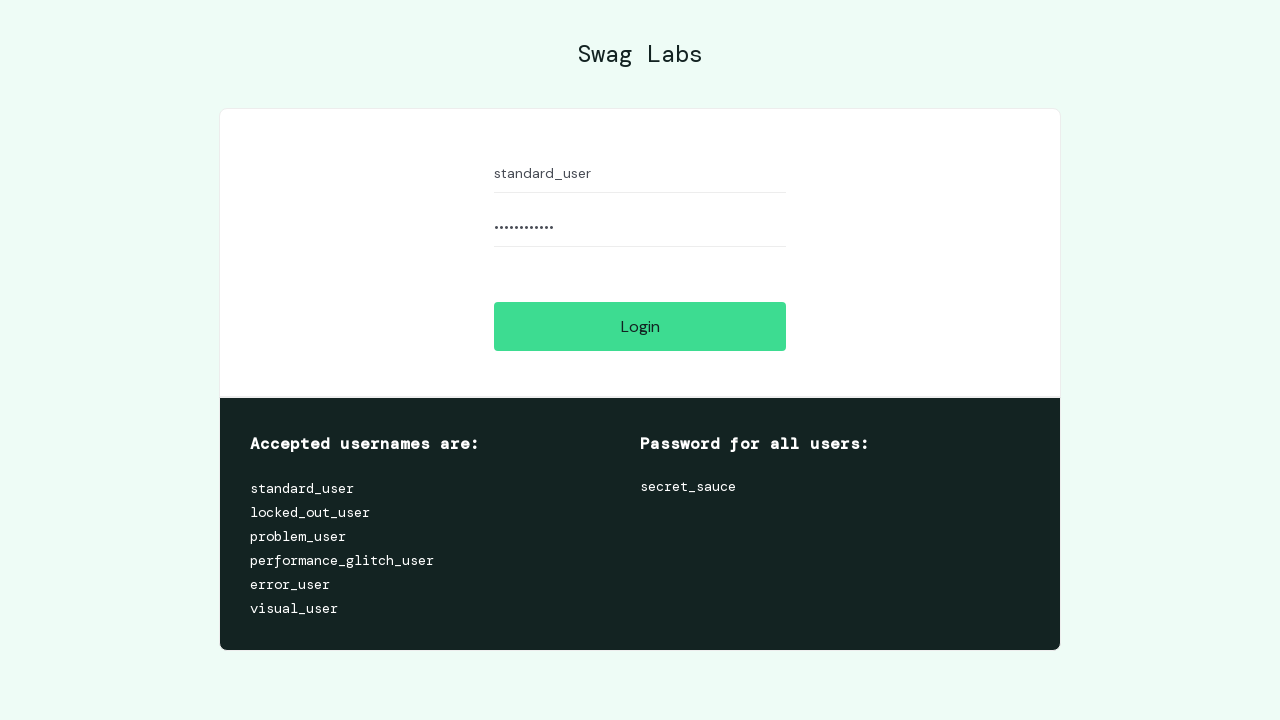

Clicked login button at (640, 326) on #login-button
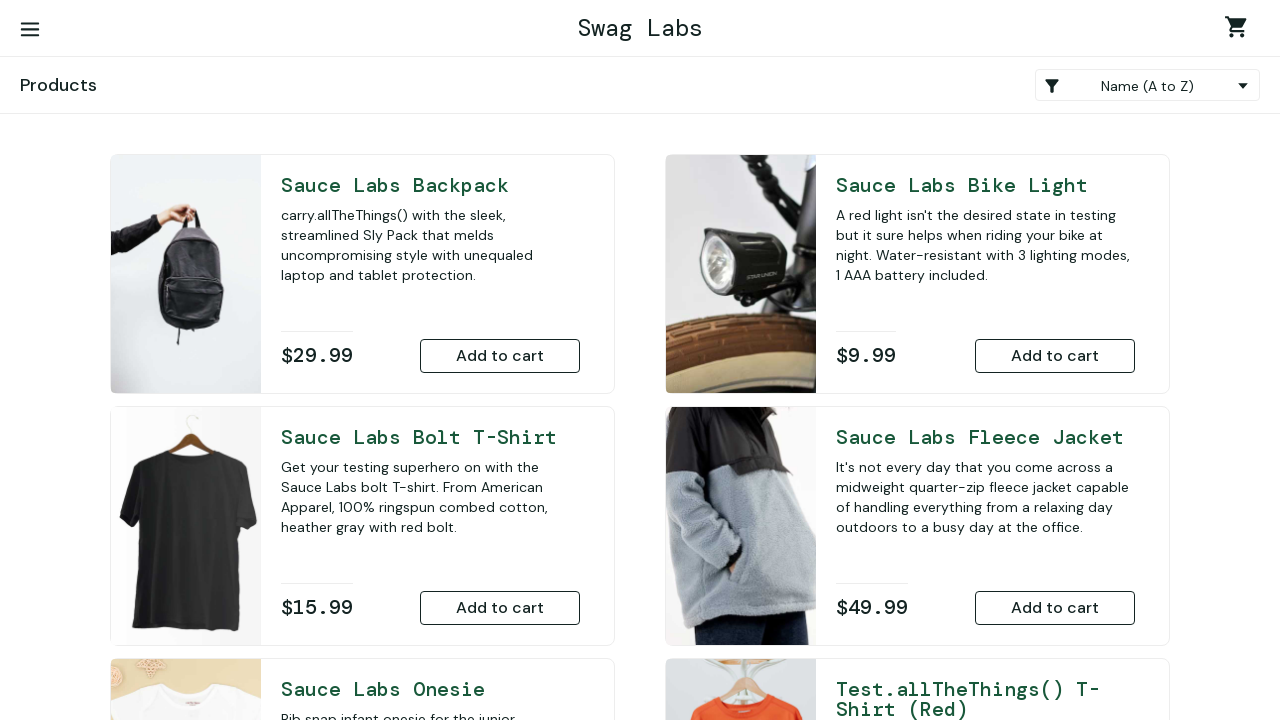

Inventory page header loaded successfully
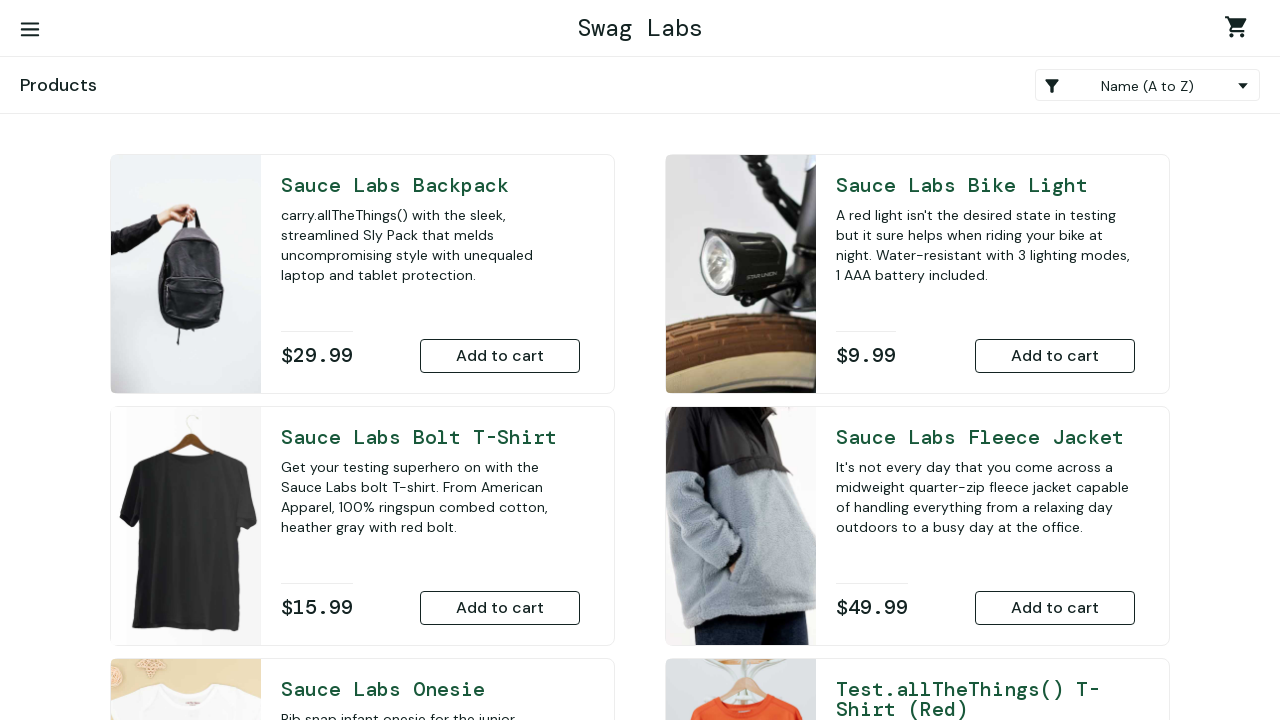

Scrolled down to view more products
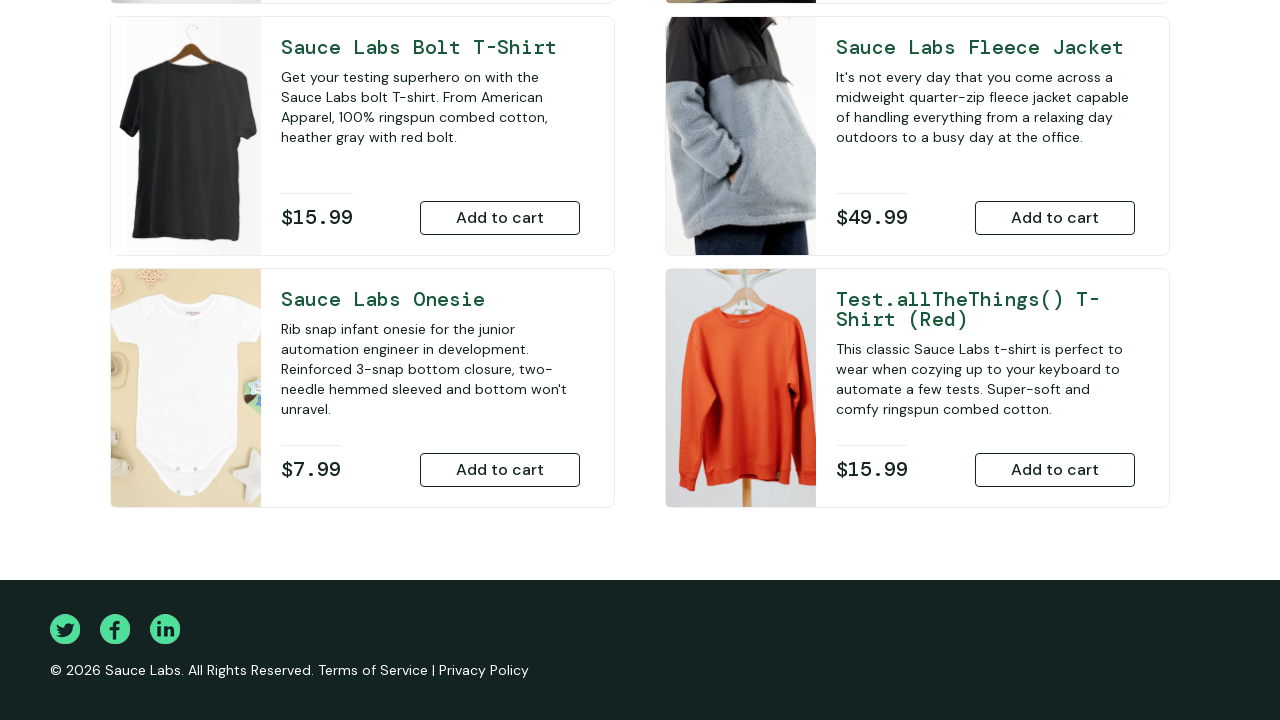

Add to cart button for red t-shirt is visible
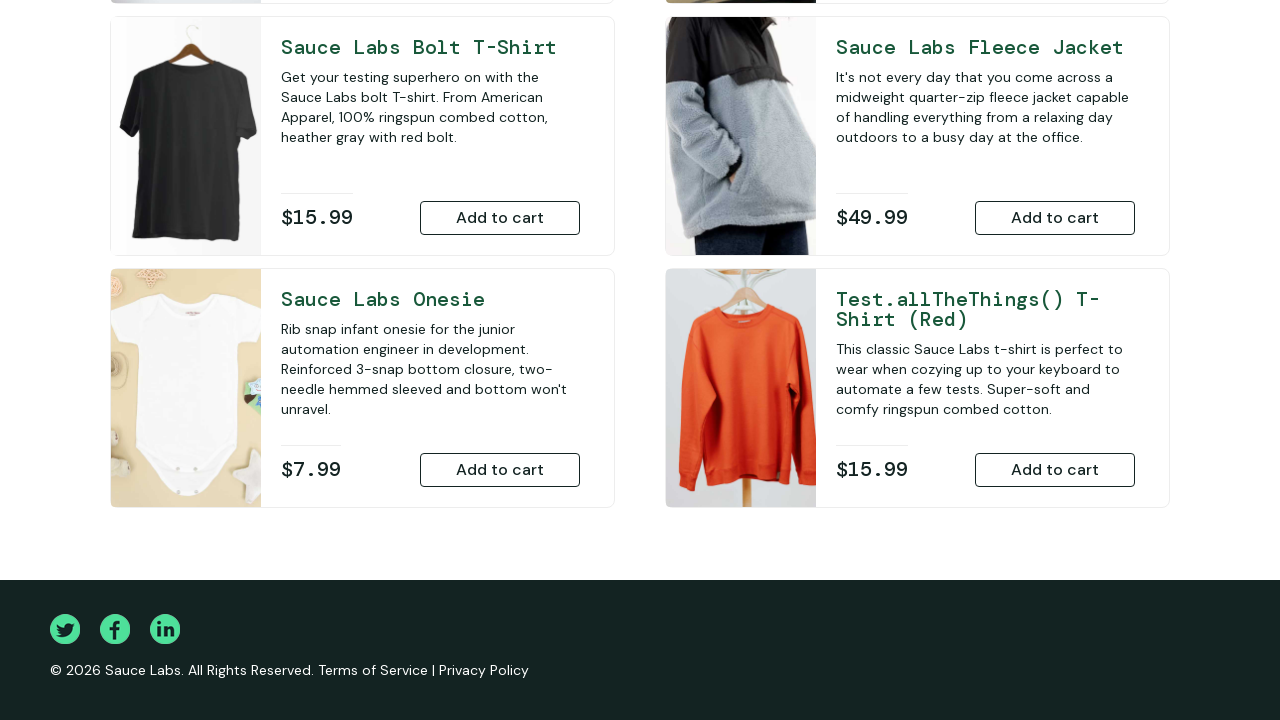

Clicked add to cart button for red t-shirt at (1055, 470) on xpath=//*[@id='add-to-cart-test.allthethings()-t-shirt-(red)']
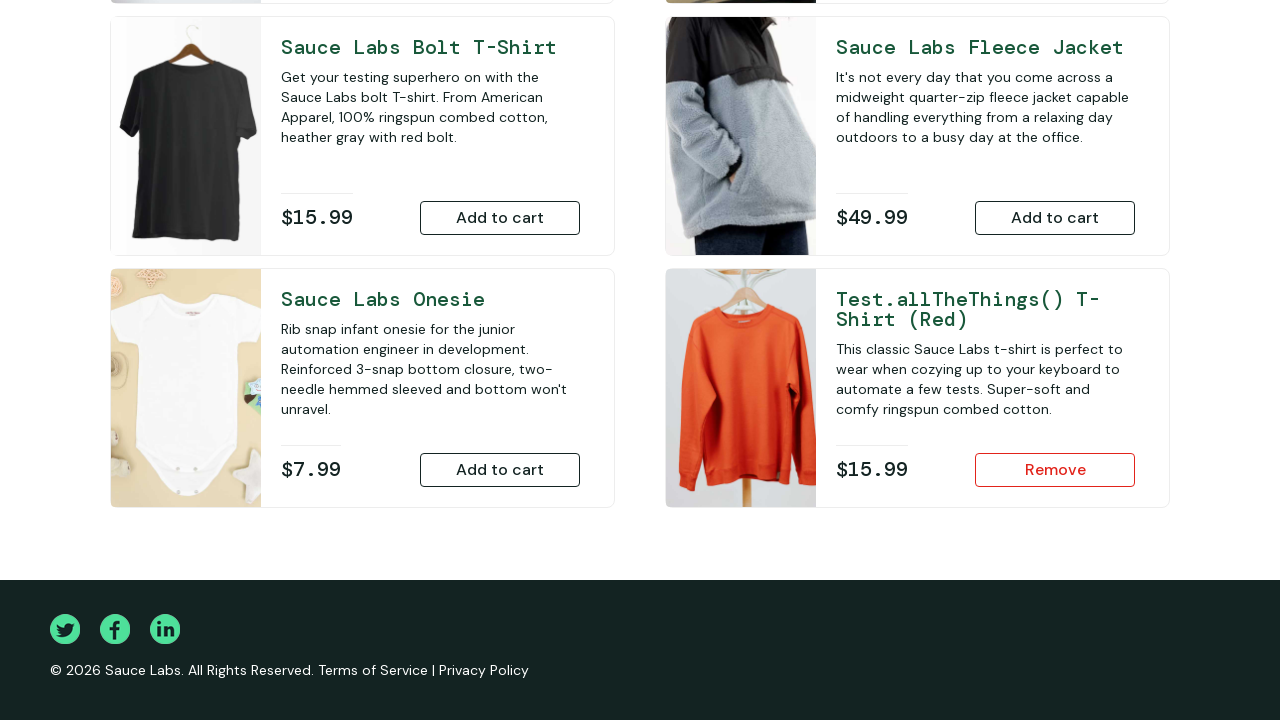

Product successfully added to cart - remove button is now visible
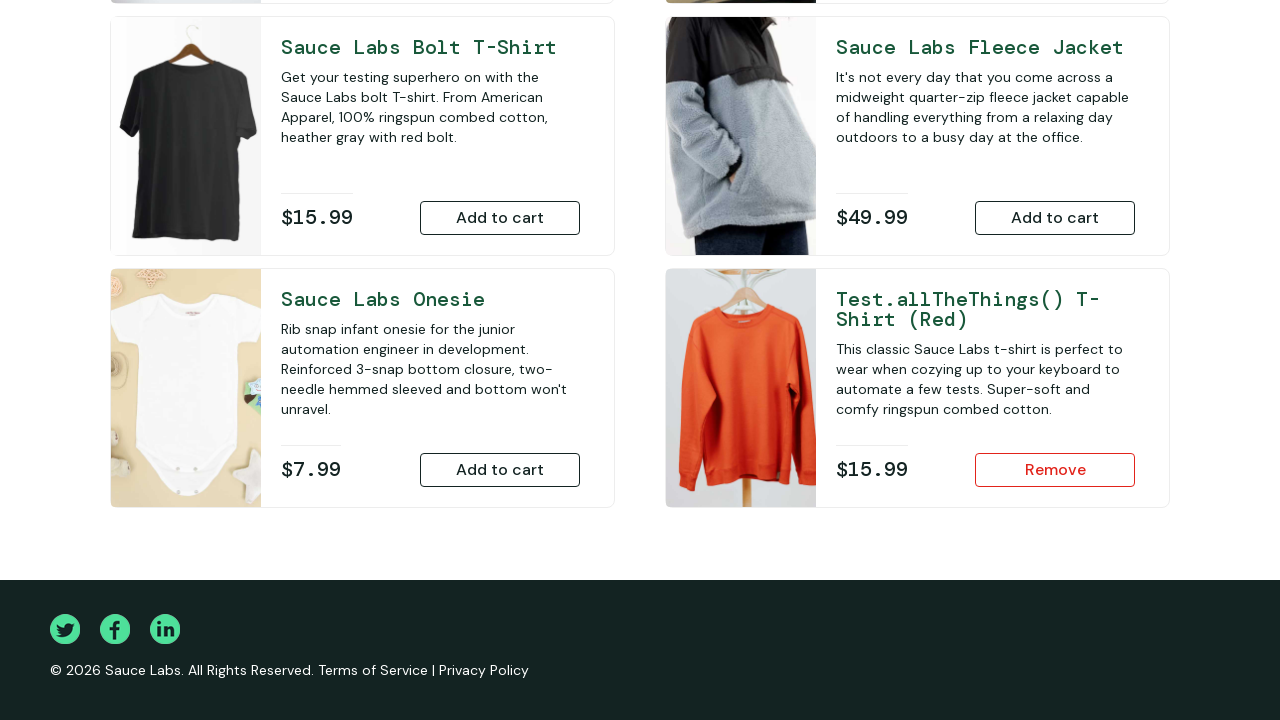

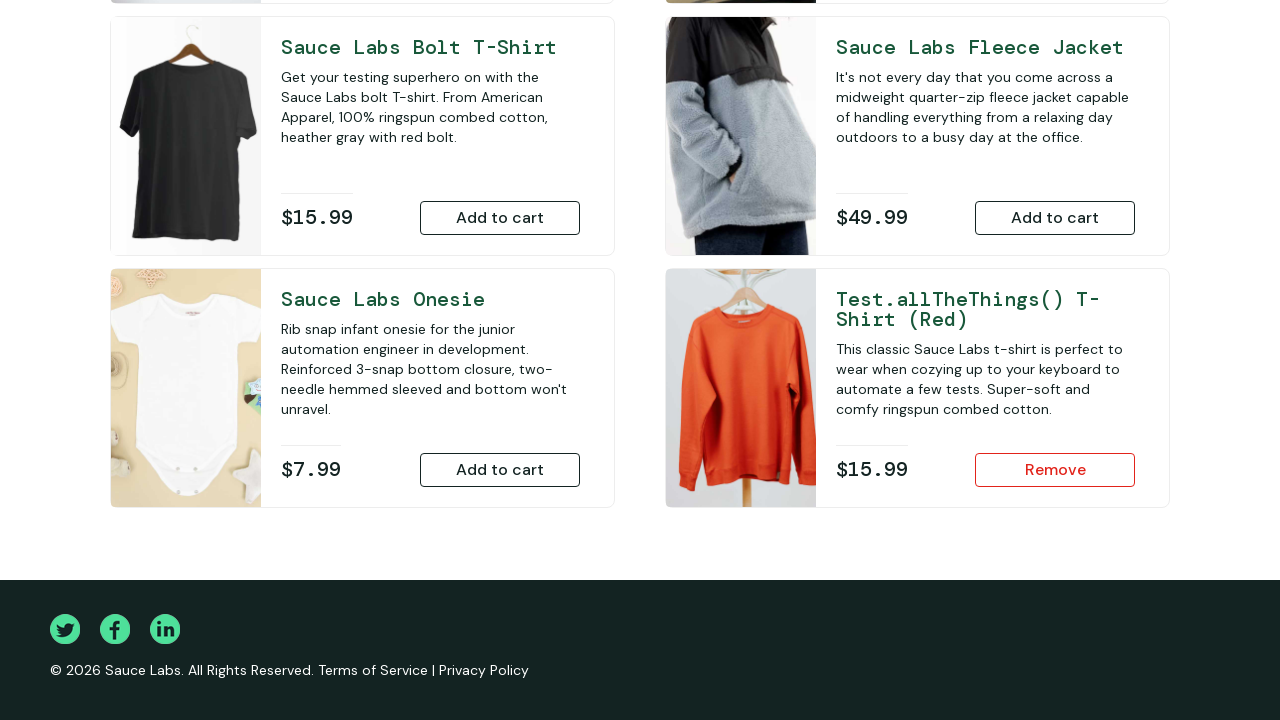